Tests web table interaction by clicking a delete button in a table row, then navigates to the home page by clicking a navigation link.

Starting URL: https://practice.cydeo.com/tables#delete

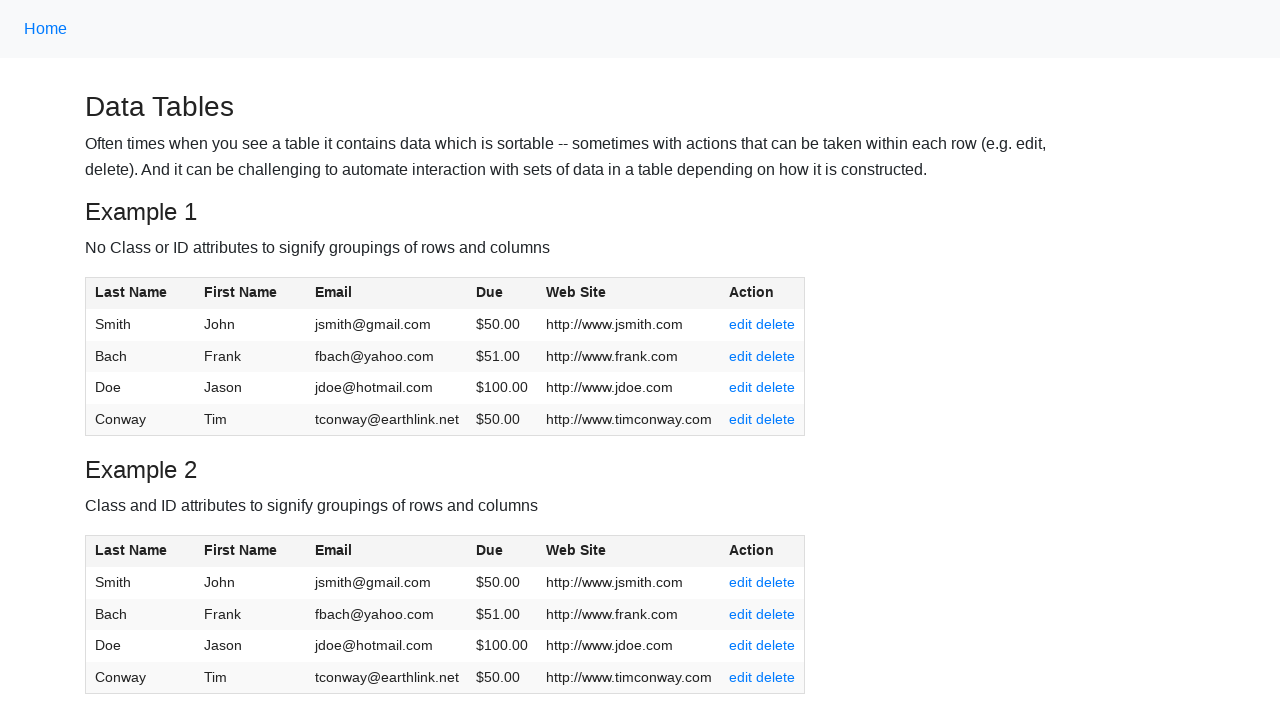

Clicked delete button in the second row of table1 at (776, 356) on xpath=//table[@id='table1']//tr[2]/td[6]/a[2]
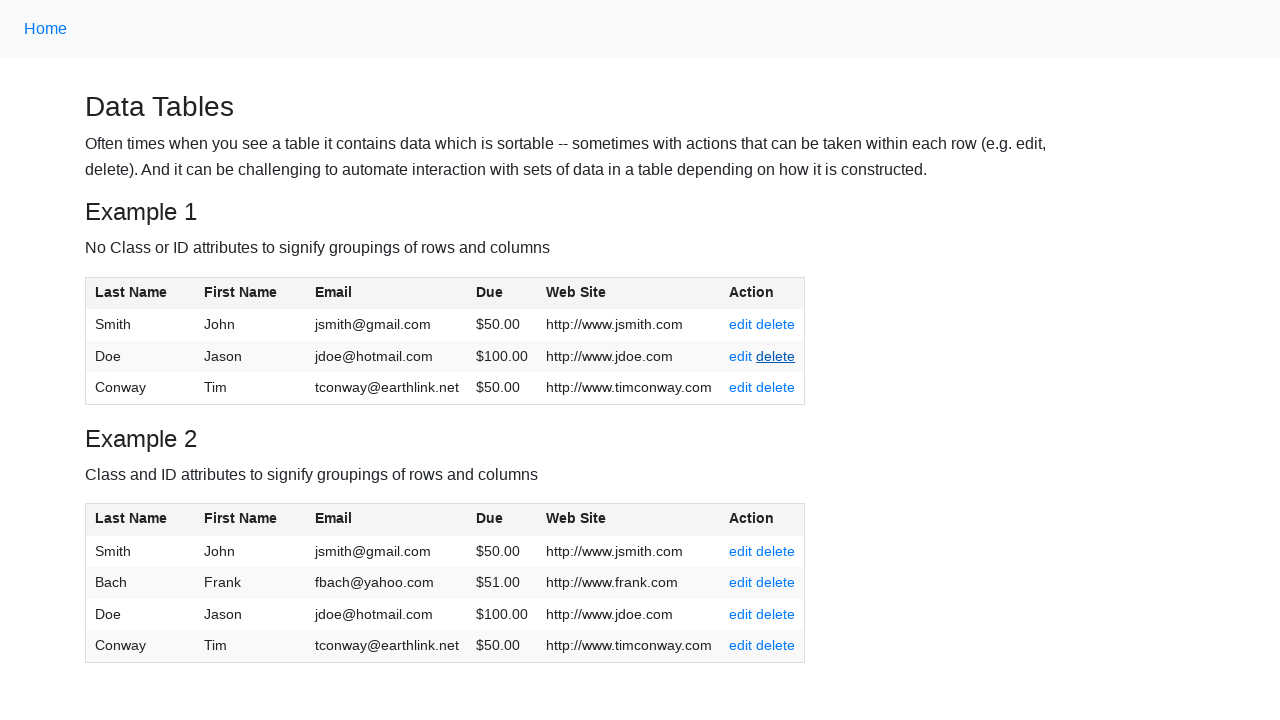

Clicked home navigation link at (46, 29) on xpath=//a[@class='nav-link']
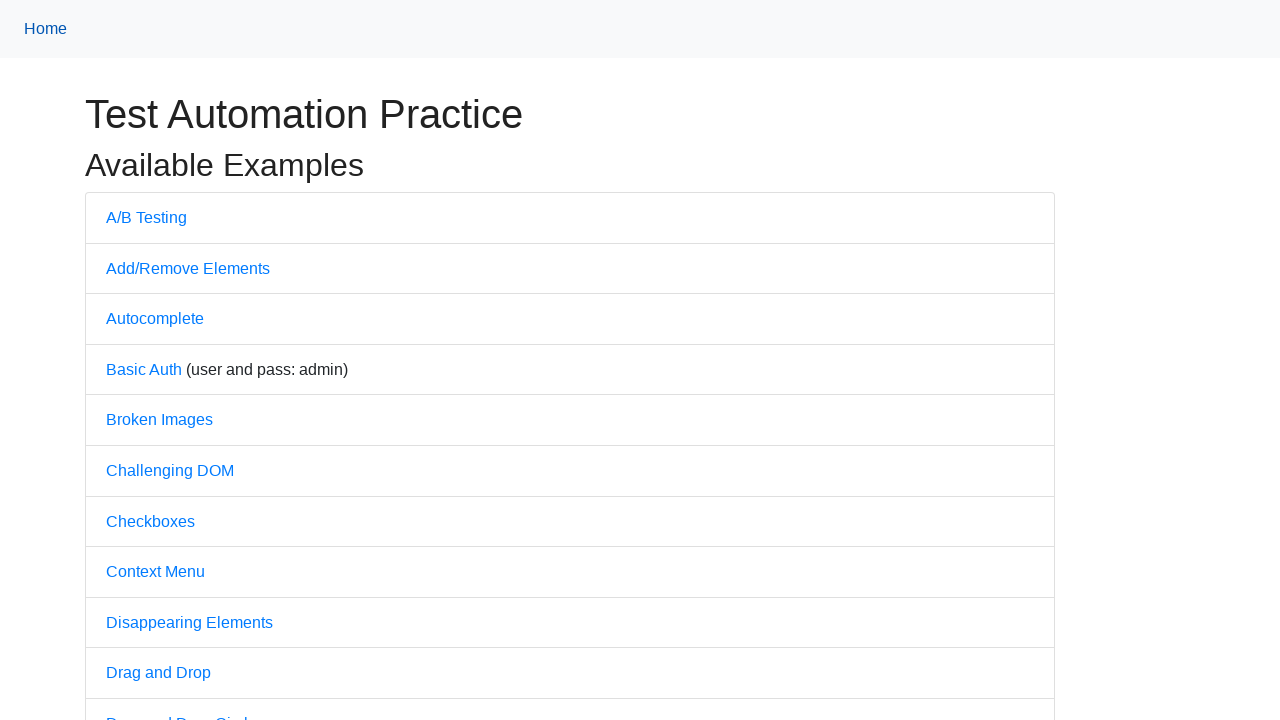

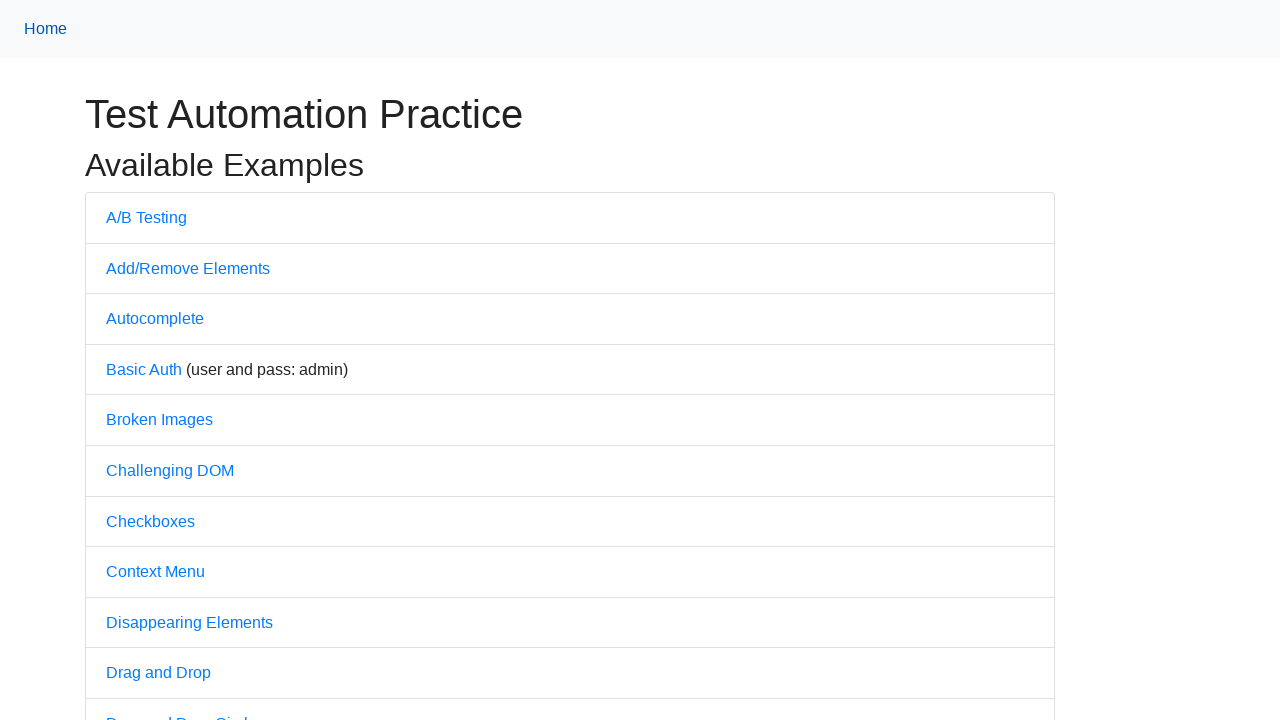